Tests menu and submenu navigation by hovering over nested menu items to reveal submenus

Starting URL: https://demoqa.com/menu#

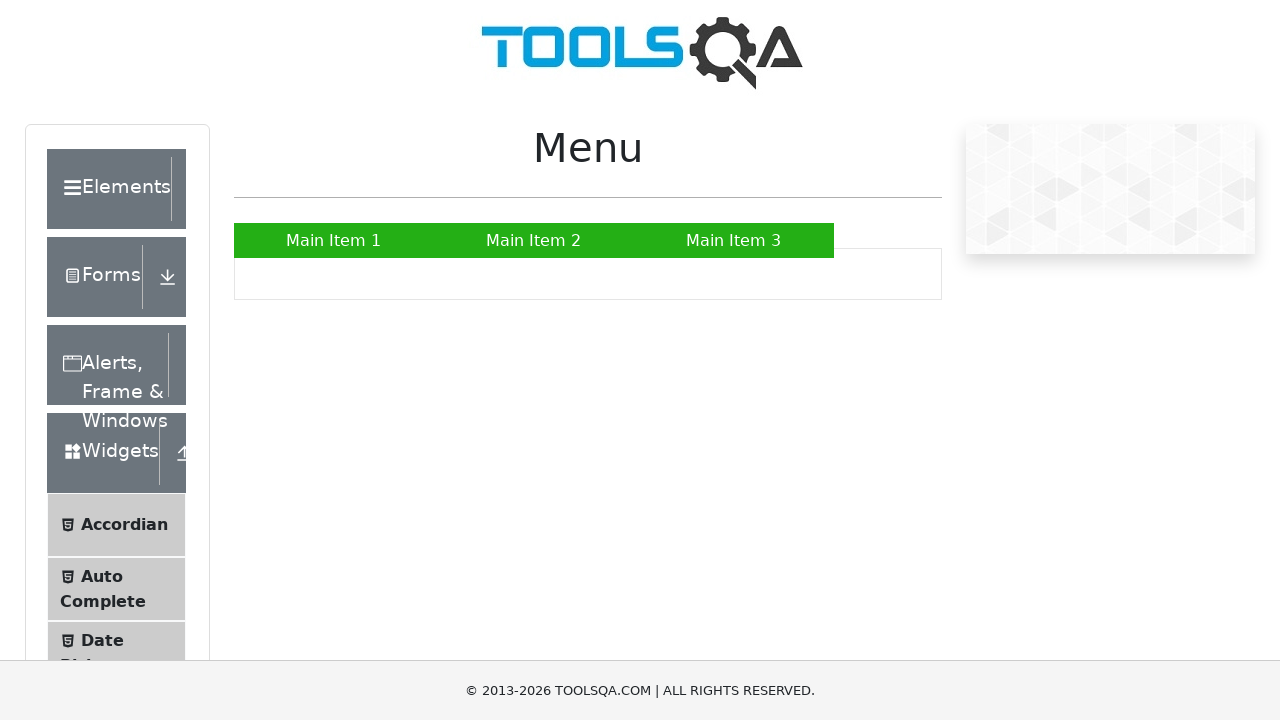

Hovered over second menu item to reveal submenu at (534, 240) on #nav li:nth-of-type(2)
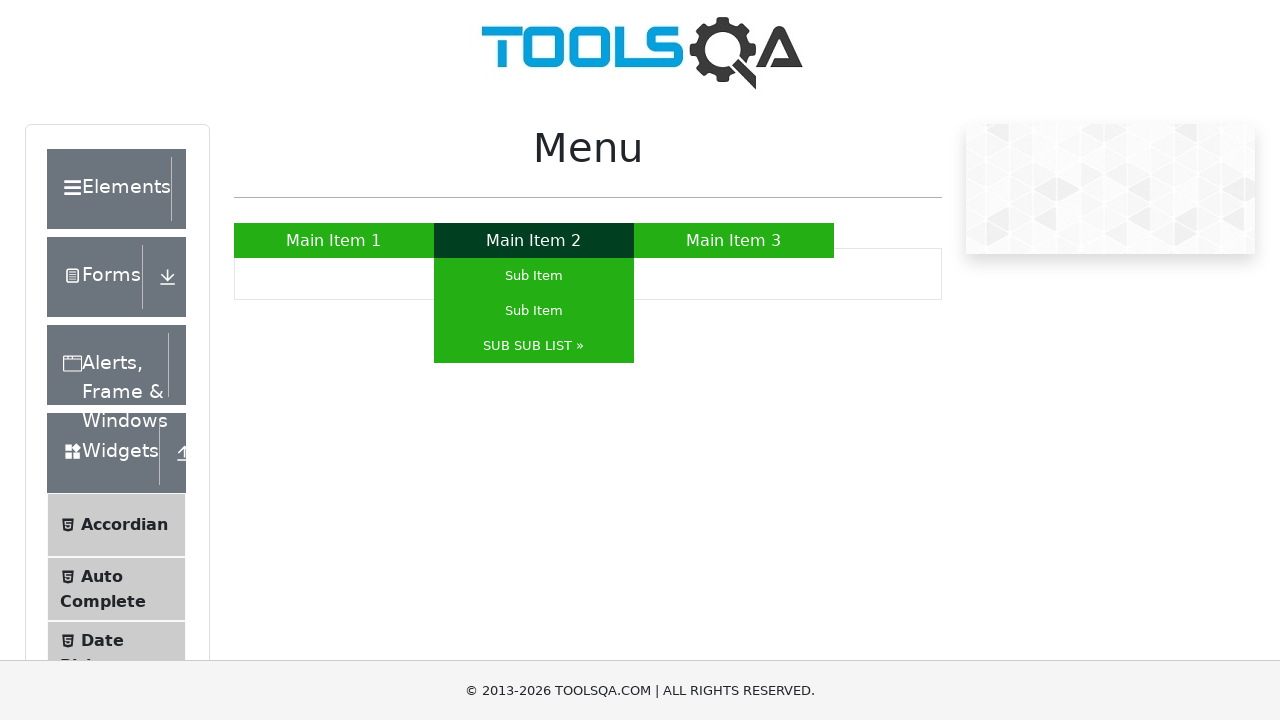

Hovered over third submenu item to reveal nested submenu at (534, 346) on #nav li:nth-of-type(2) ul li:nth-of-type(3)
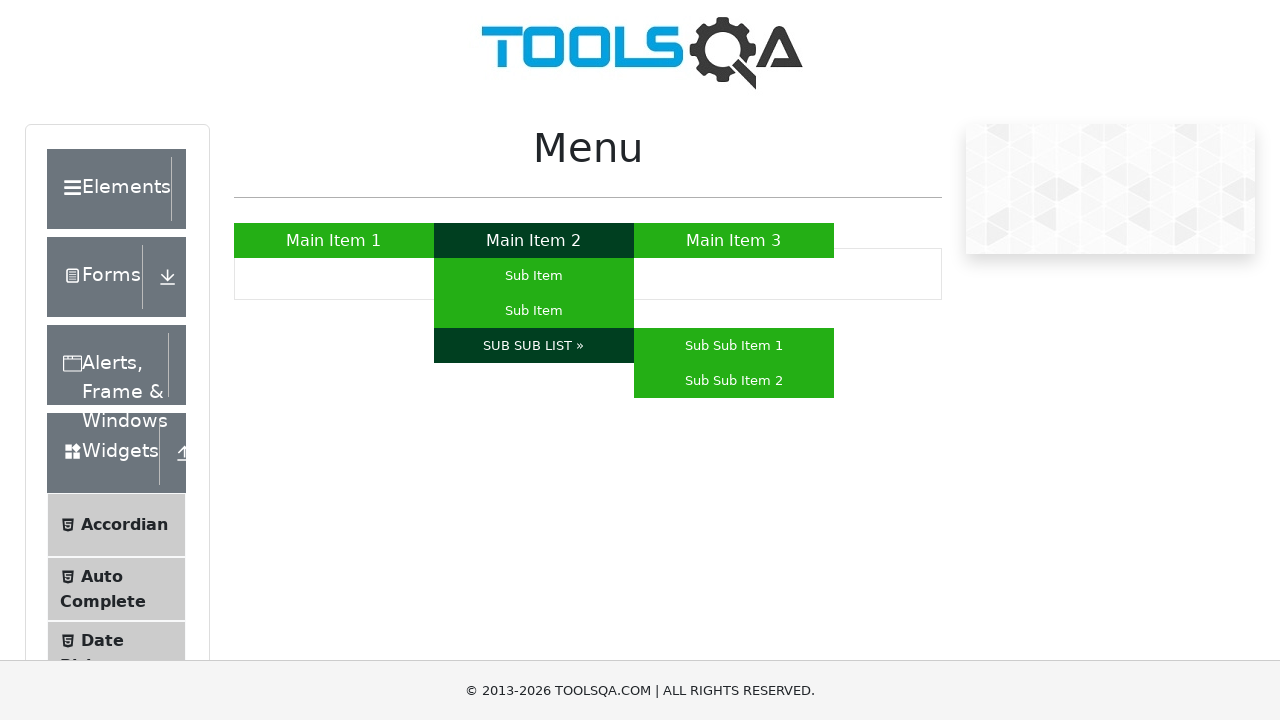

Hovered over first item in nested submenu at (734, 346) on #nav li:nth-of-type(2) ul li:nth-of-type(3) li:first-child
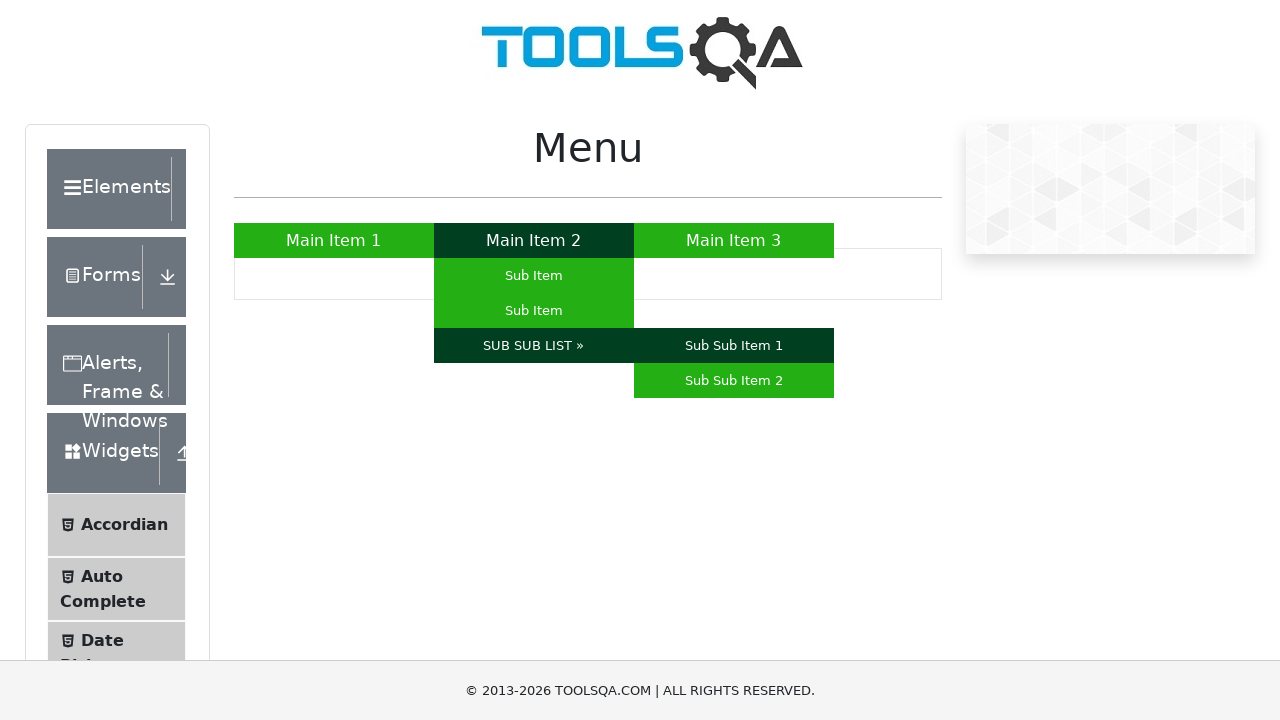

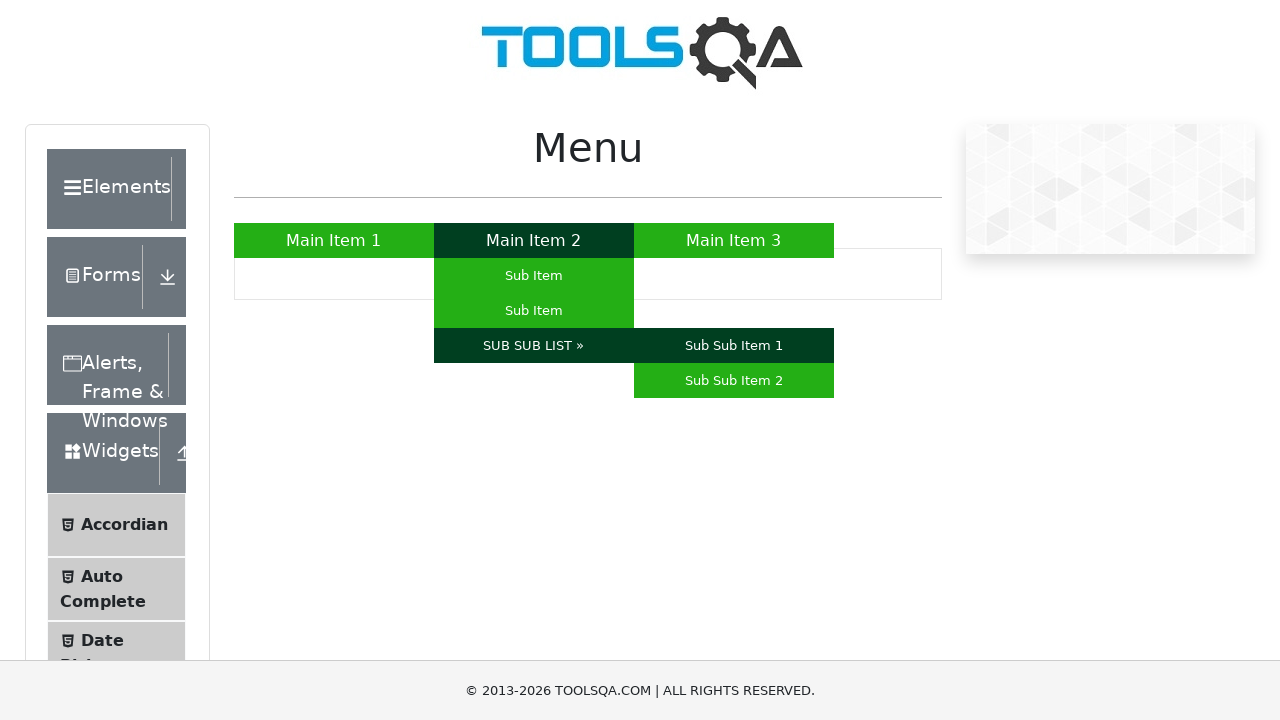